Navigates to the Tata Motors website homepage and verifies it loads successfully

Starting URL: https://www.tatamotors.com/

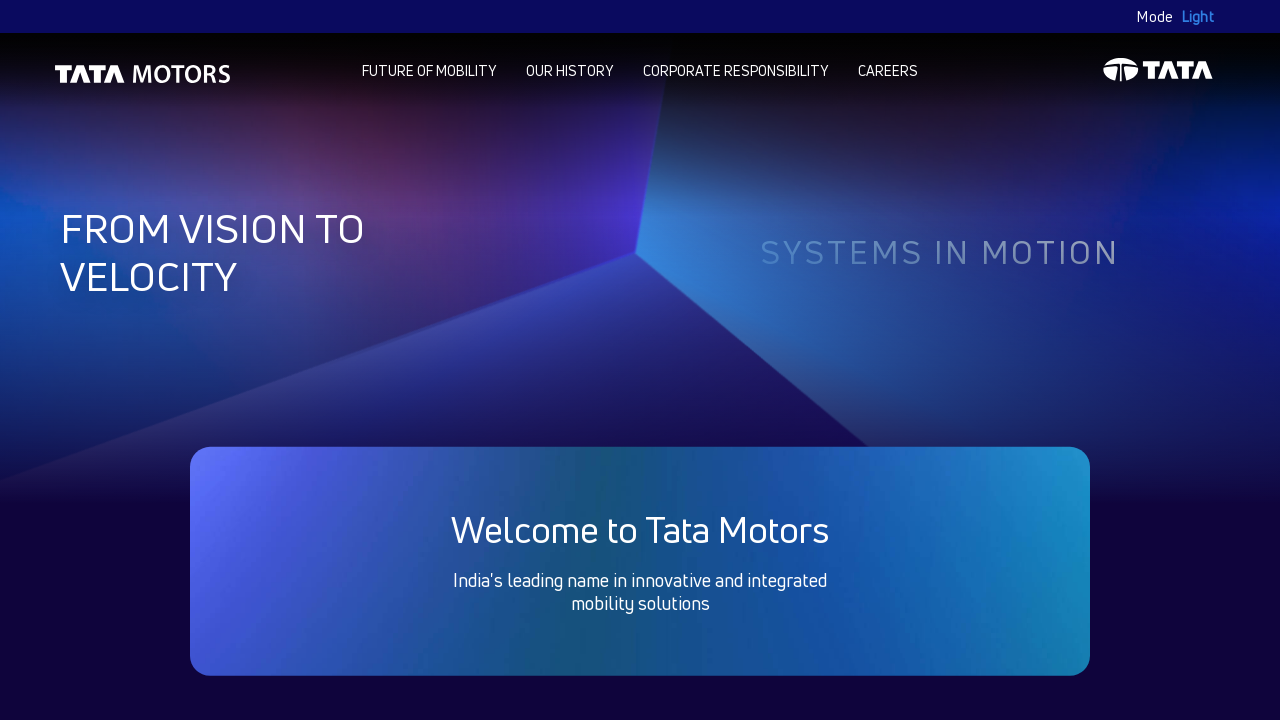

Waited for page network to become idle - Tata Motors homepage fully loaded
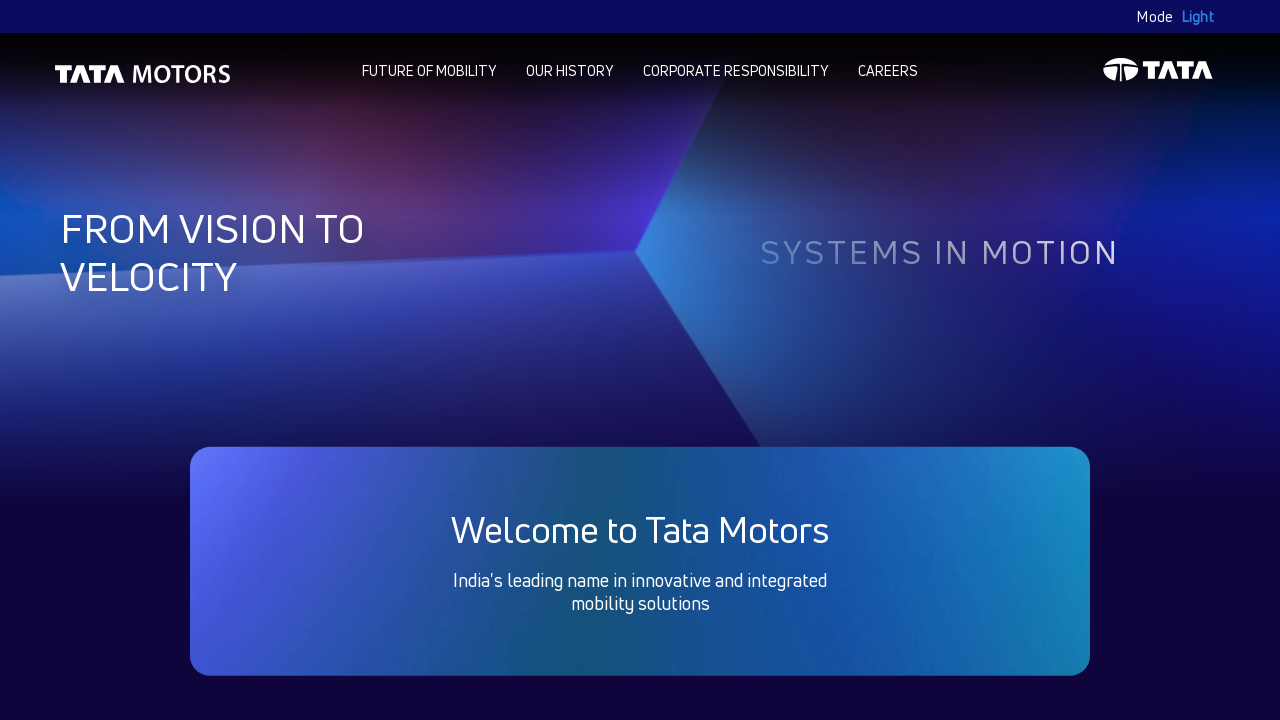

Verified body element is visible - Tata Motors homepage content is displayed
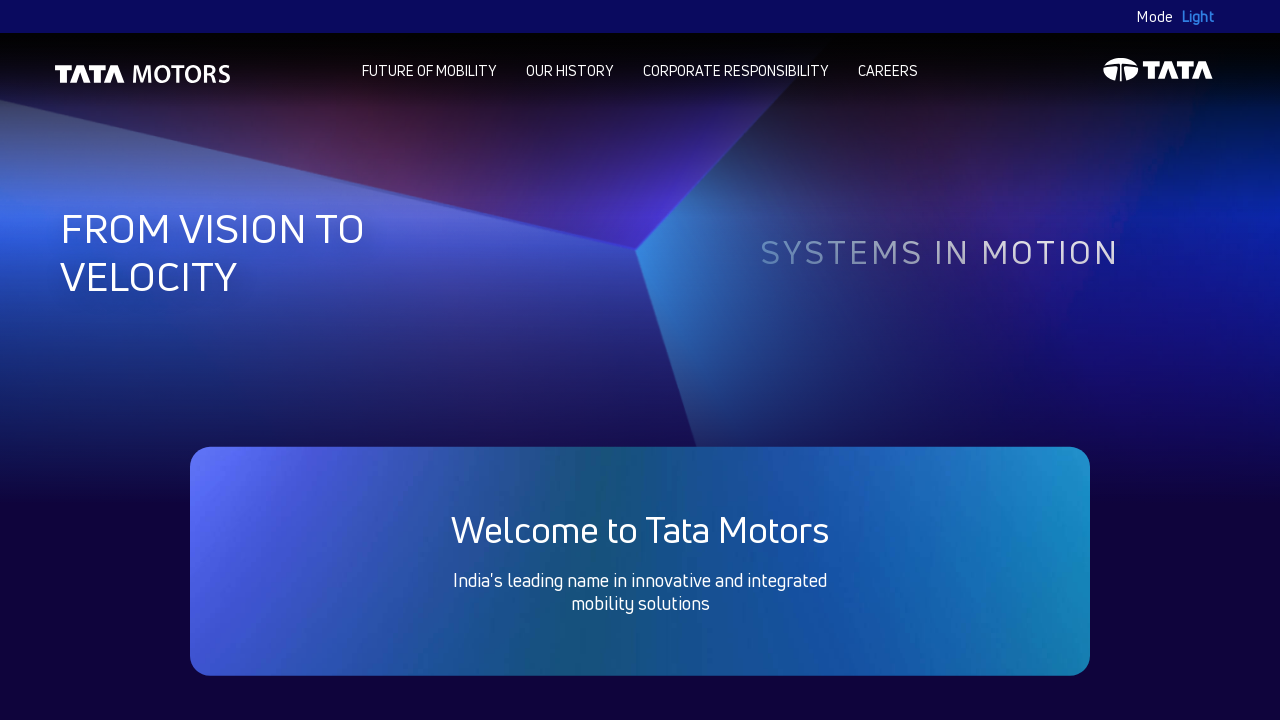

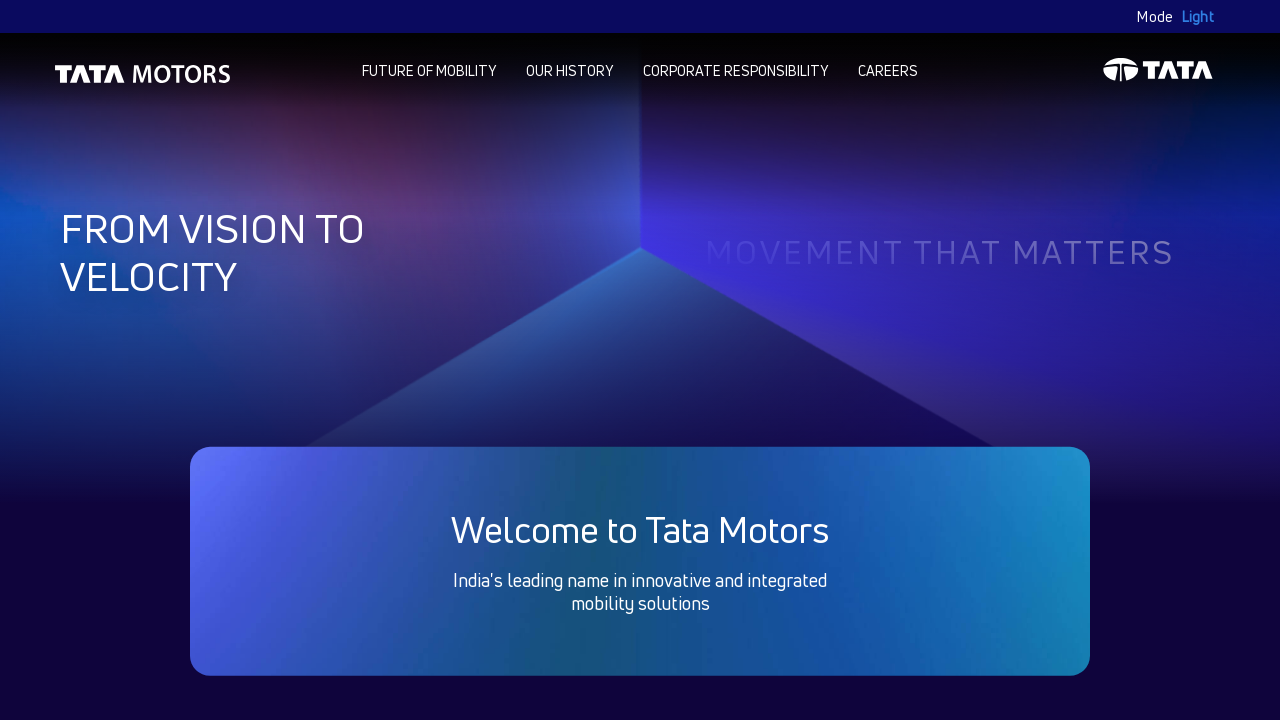